Tests adding a new record to a web table by clicking the add button, filling out a registration form with personal details (name, email, age, salary, department), and submitting the form.

Starting URL: https://demoqa.com/webtables

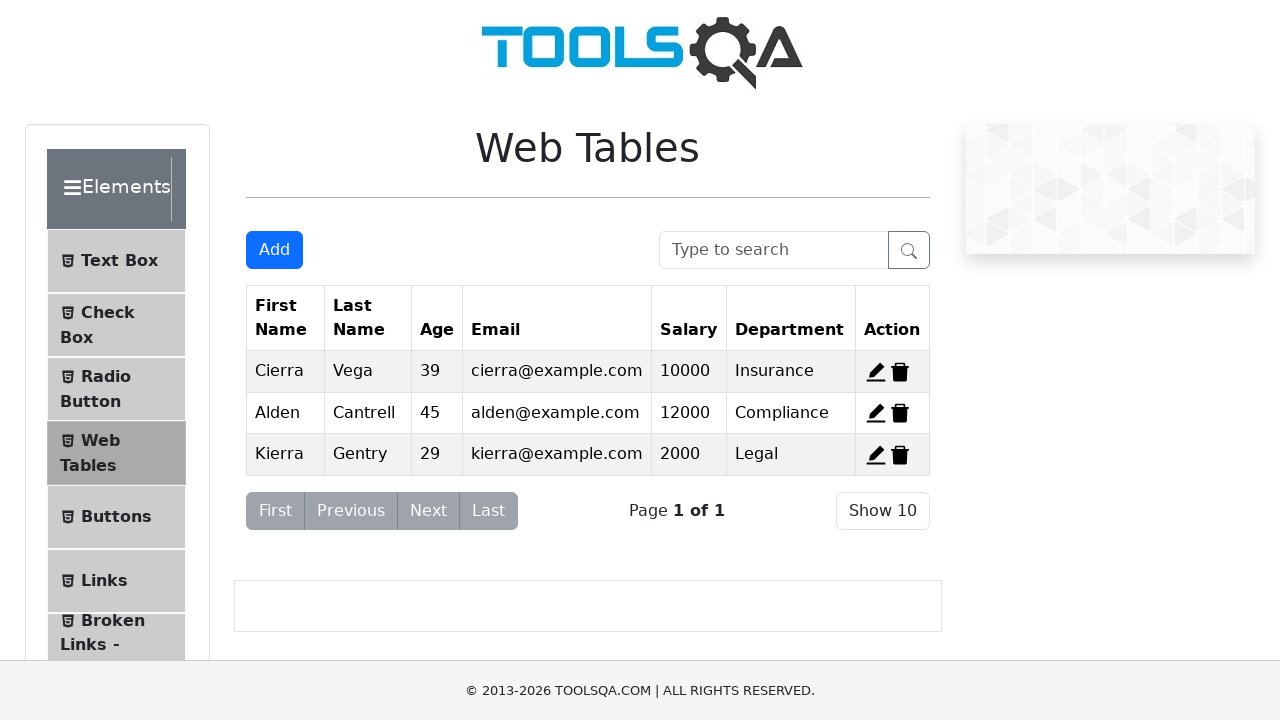

Clicked 'Add New Record' button to open registration form at (274, 250) on #addNewRecordButton
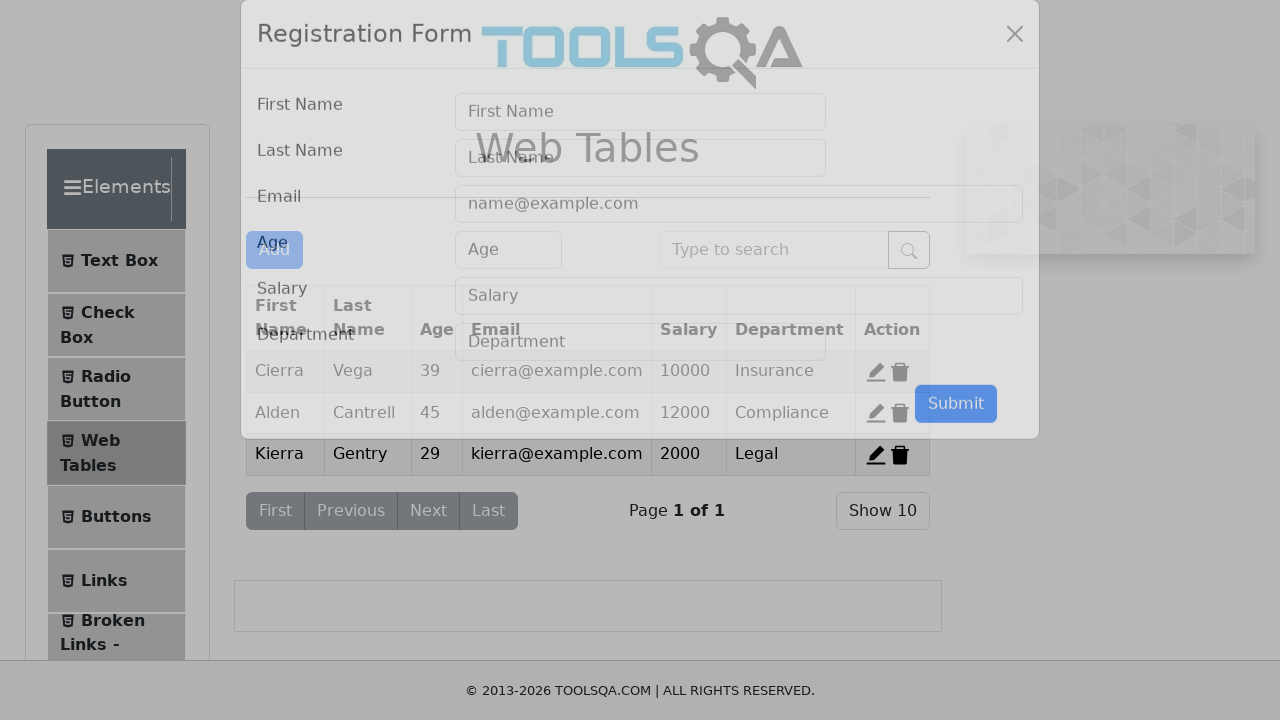

Filled first name field with 'Murali' on #firstName
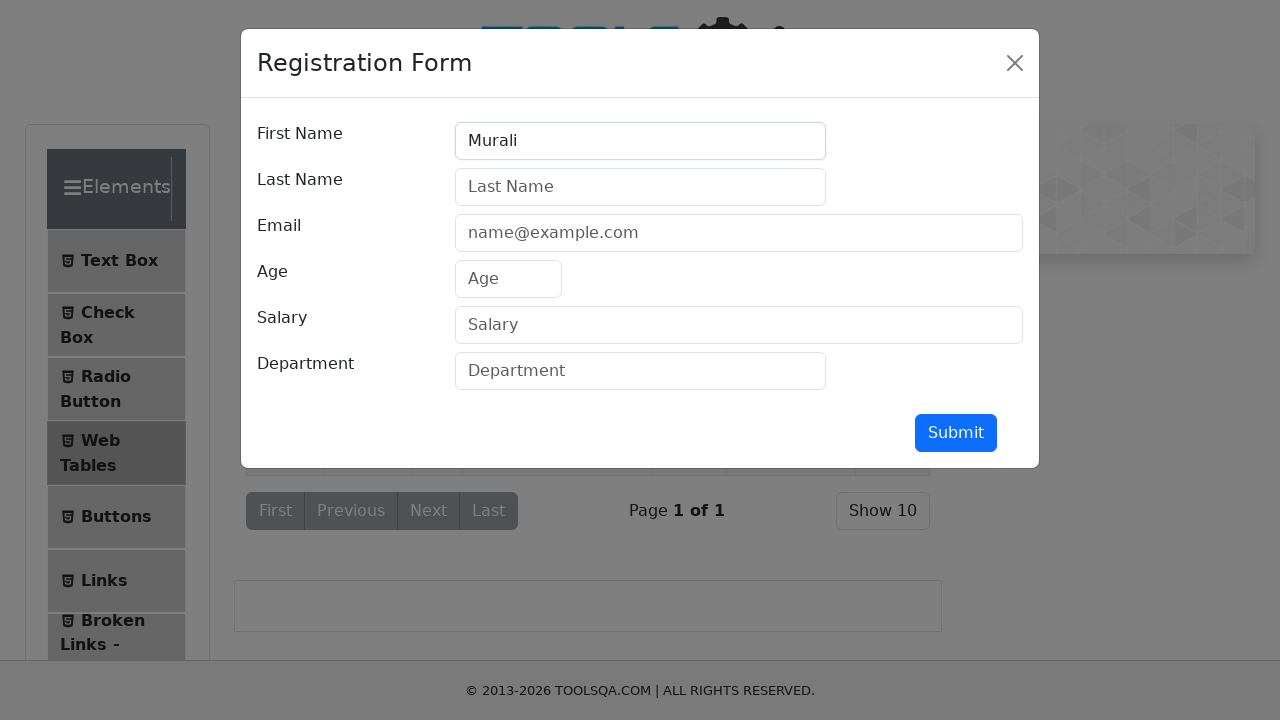

Filled last name field with 'Grandhi' on #lastName
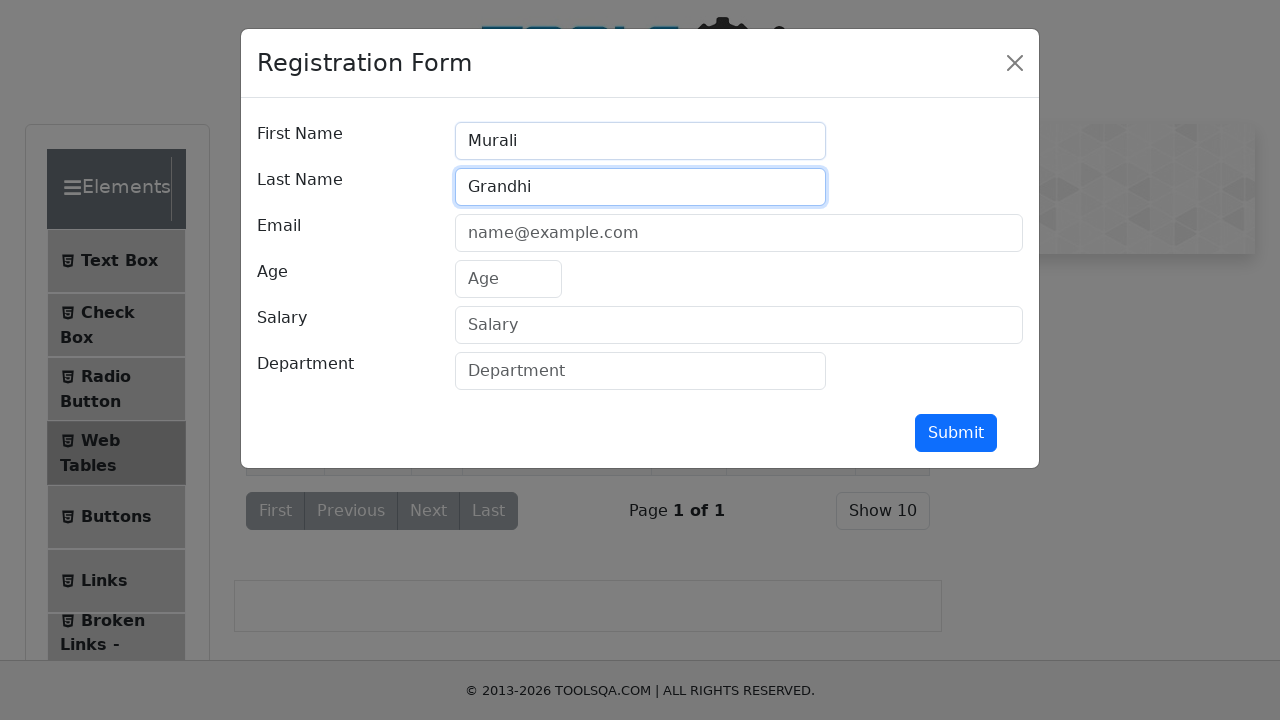

Filled email field with 'Grandhim3@gmail.com' on #userEmail
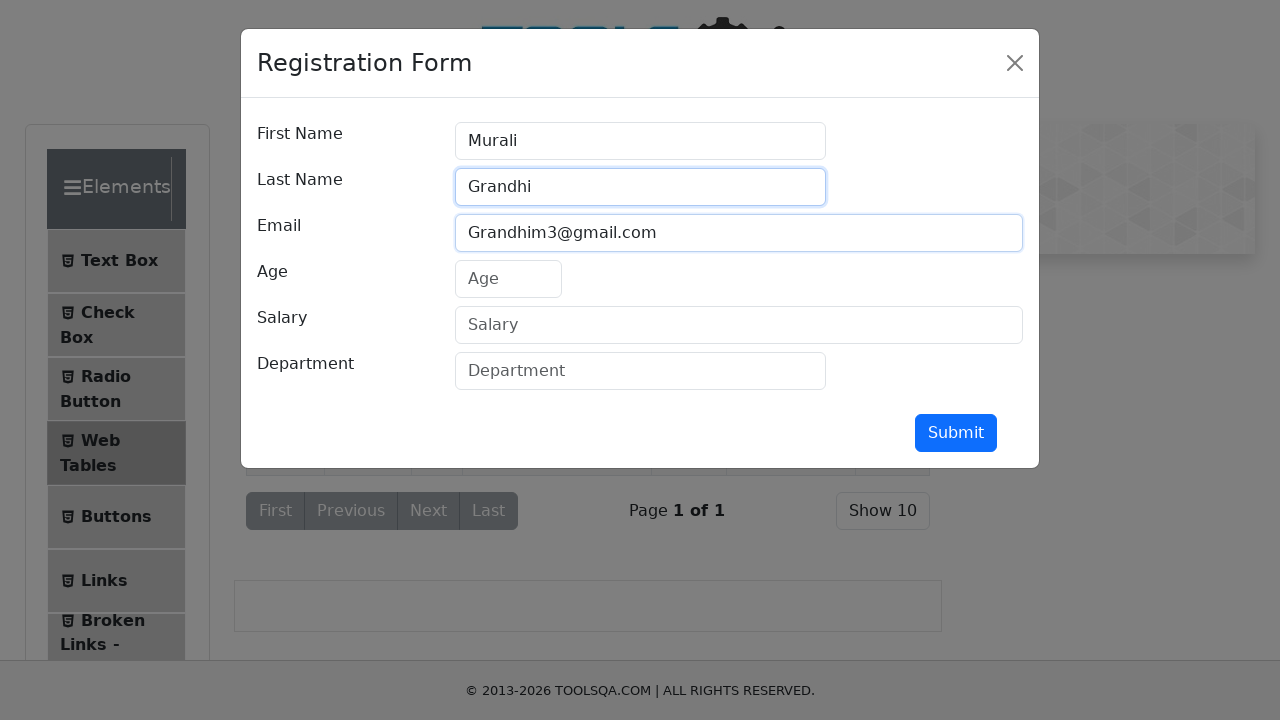

Filled age field with '31' on #age
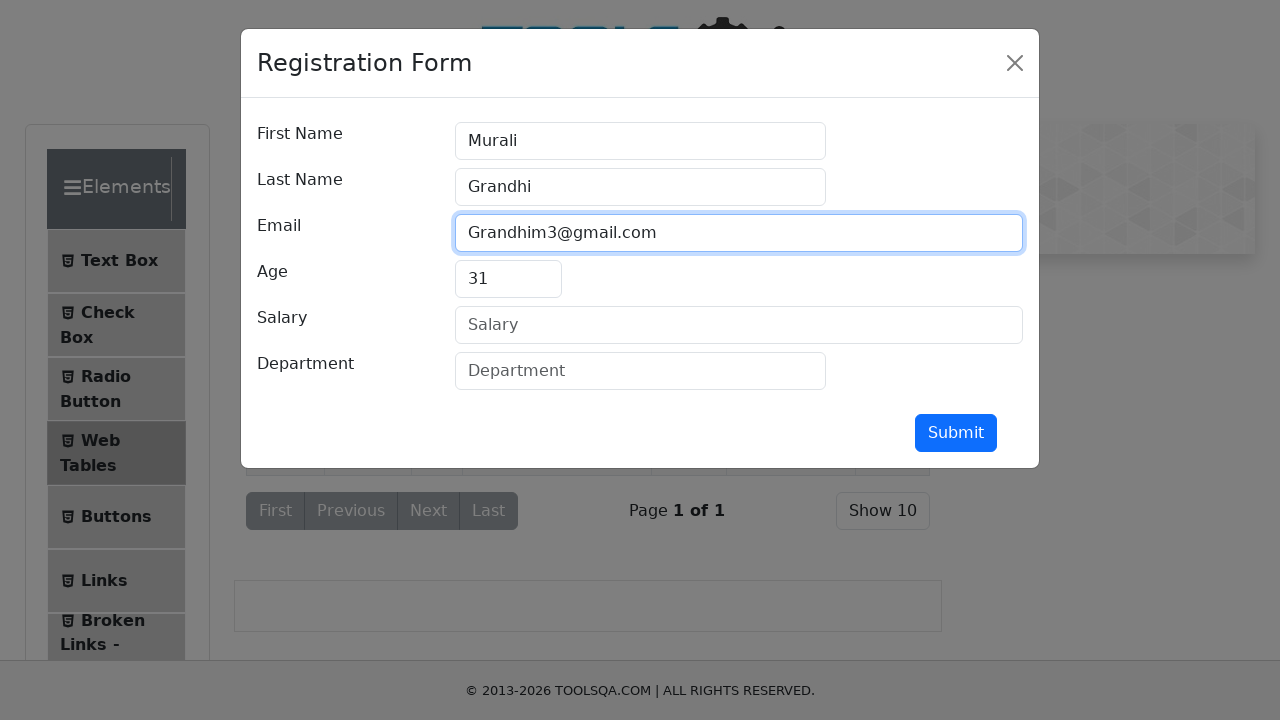

Filled salary field with '3800' on #salary
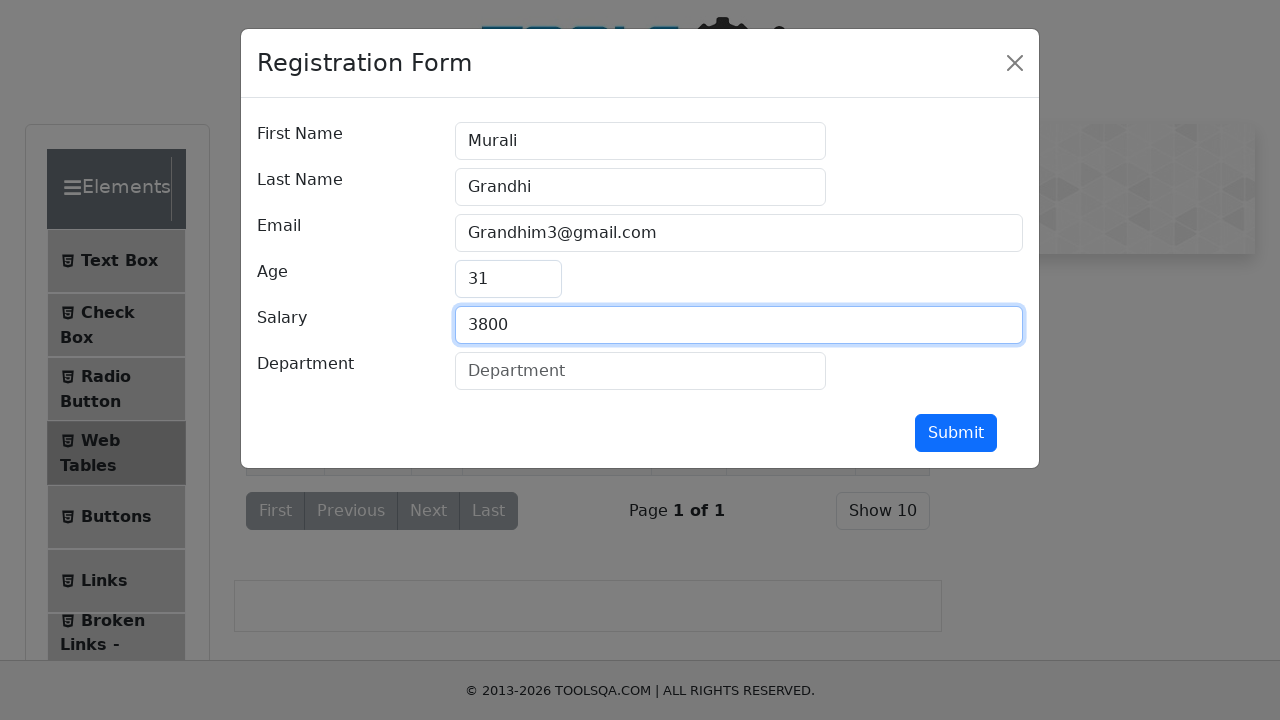

Filled department field with 'QA' on #department
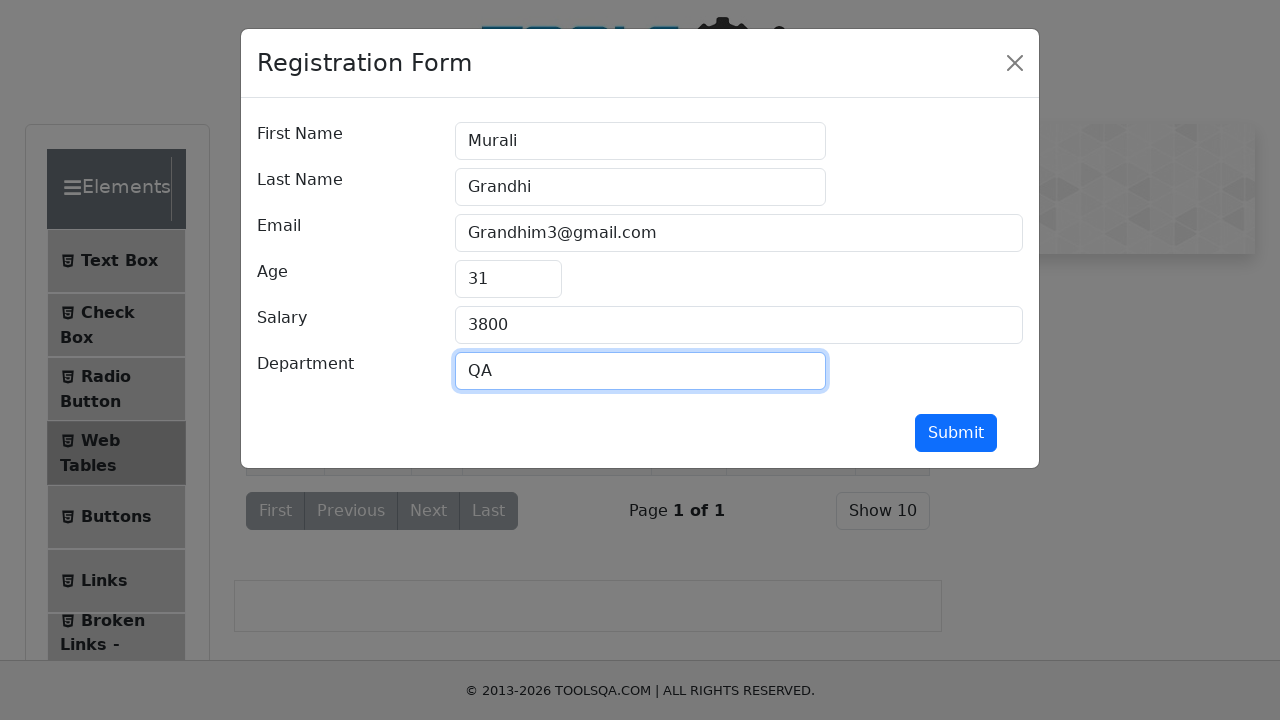

Clicked submit button to submit registration form at (956, 433) on #submit
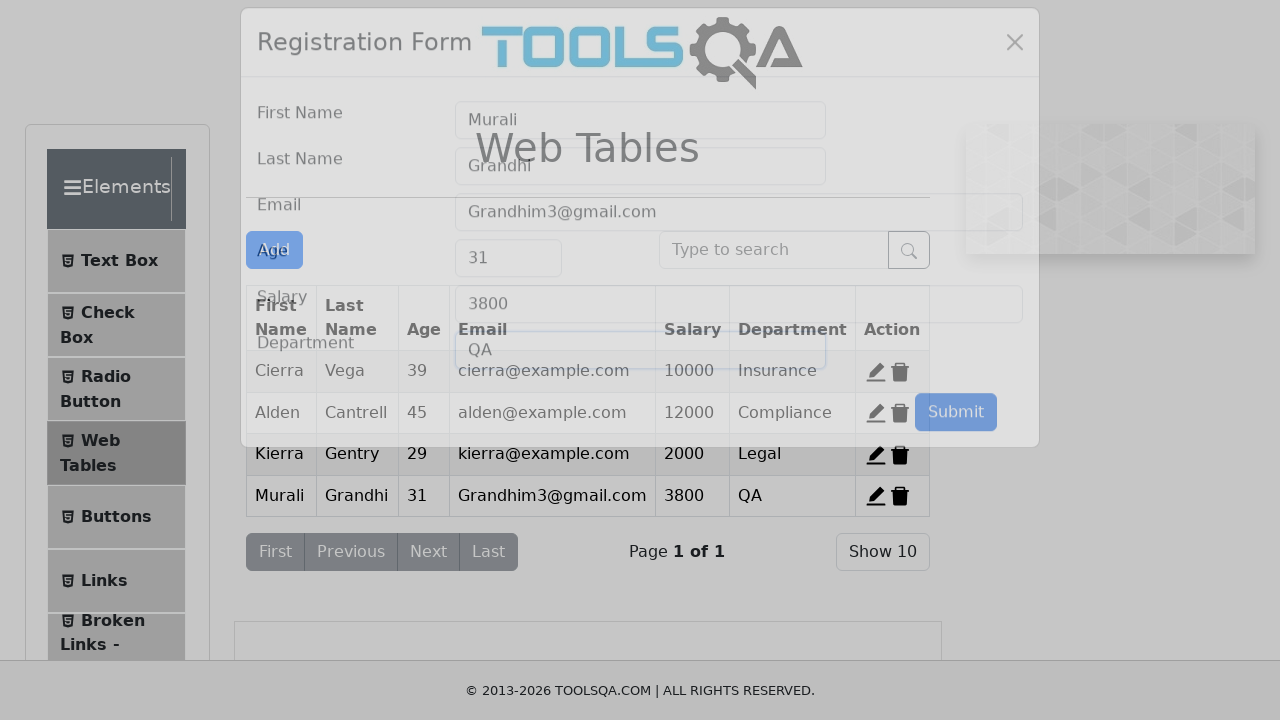

Registration form modal closed and new record was added to the web table
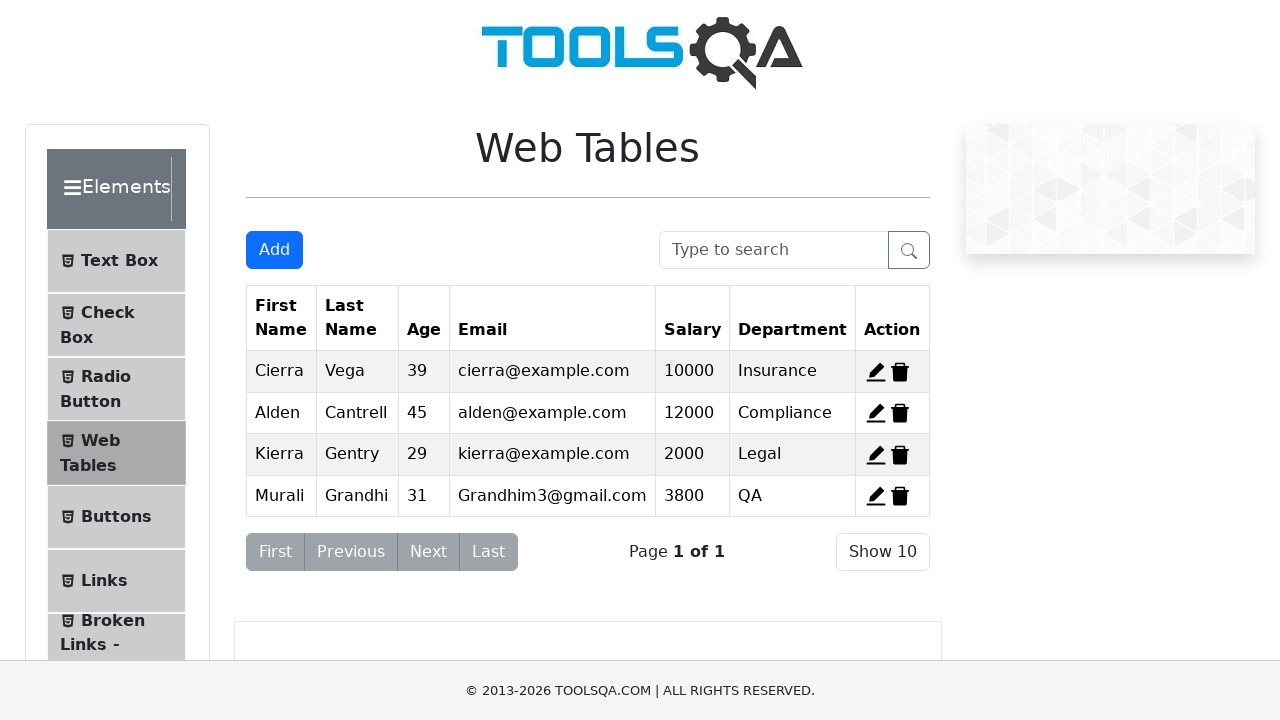

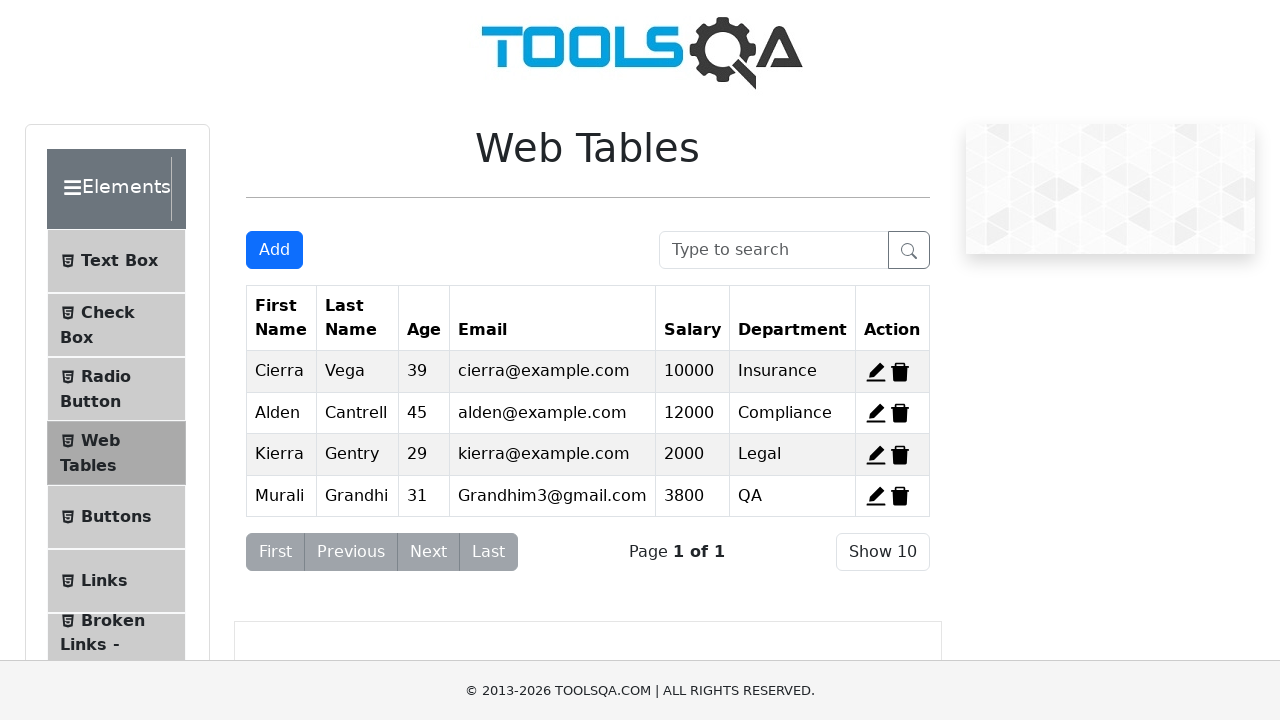